Counts the number of links in the first column of the footer table

Starting URL: https://rahulshettyacademy.com/AutomationPractice/

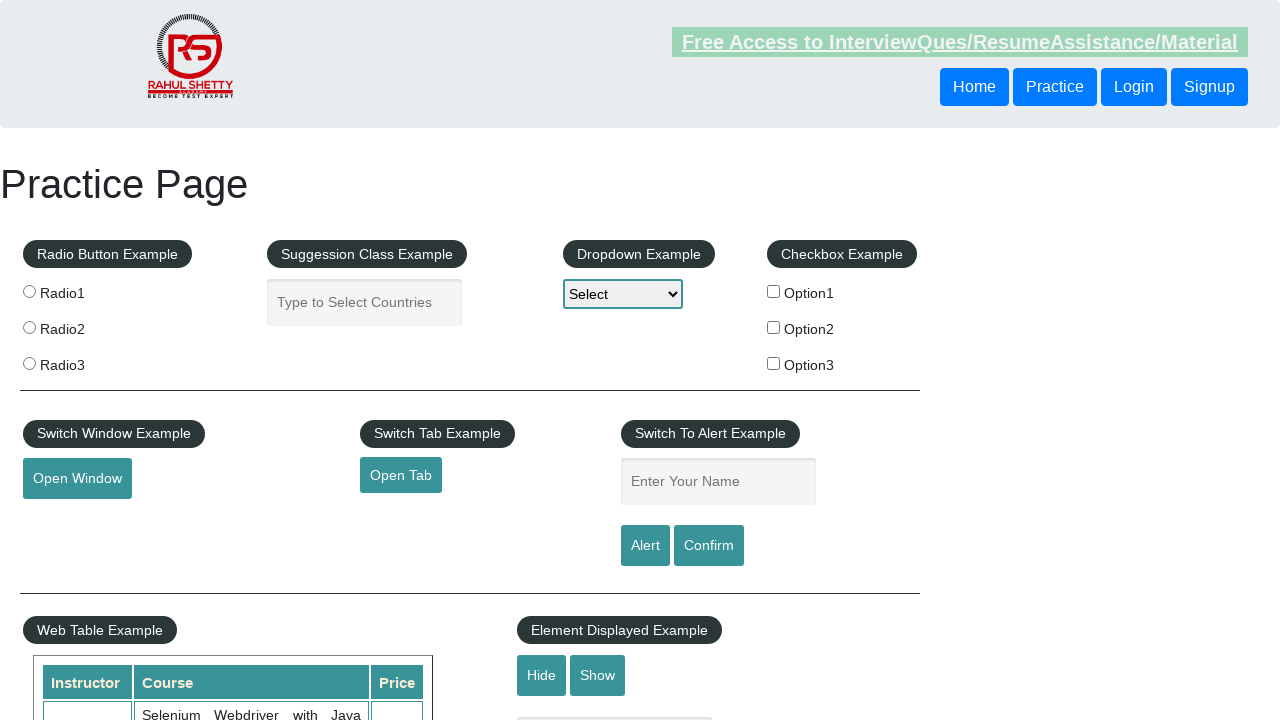

Located first column of footer table
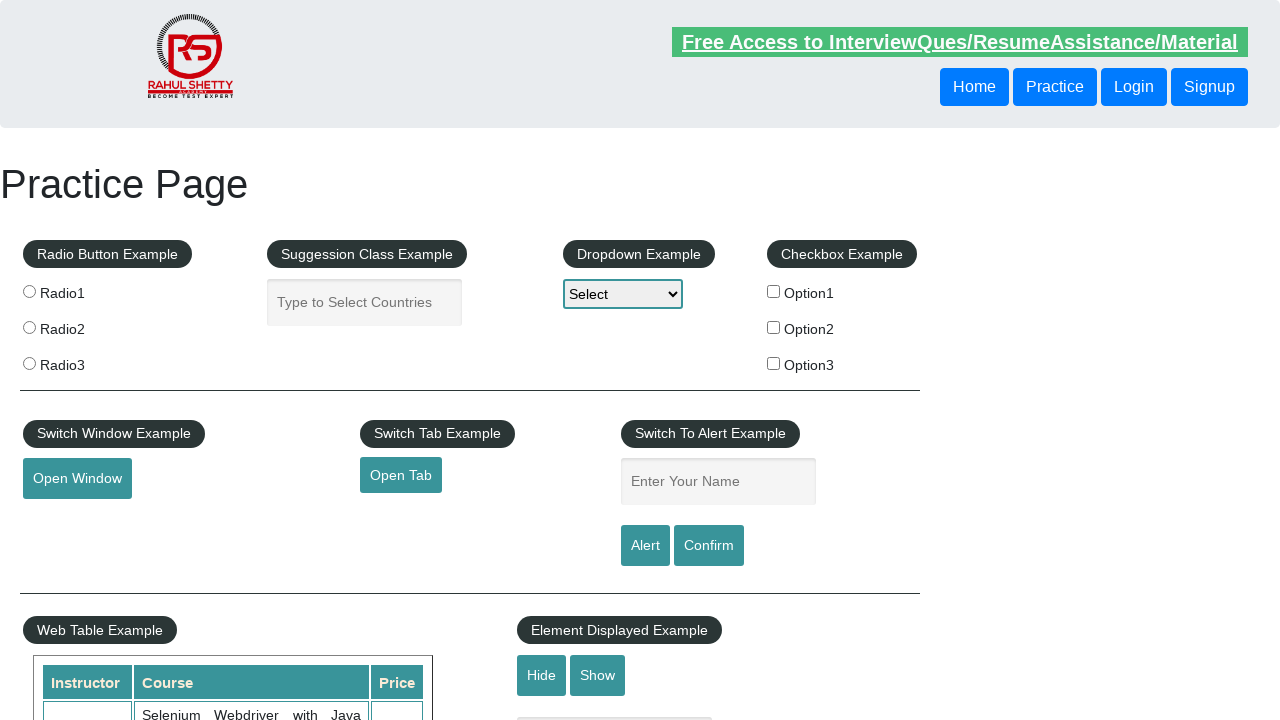

Located all links in first column of footer
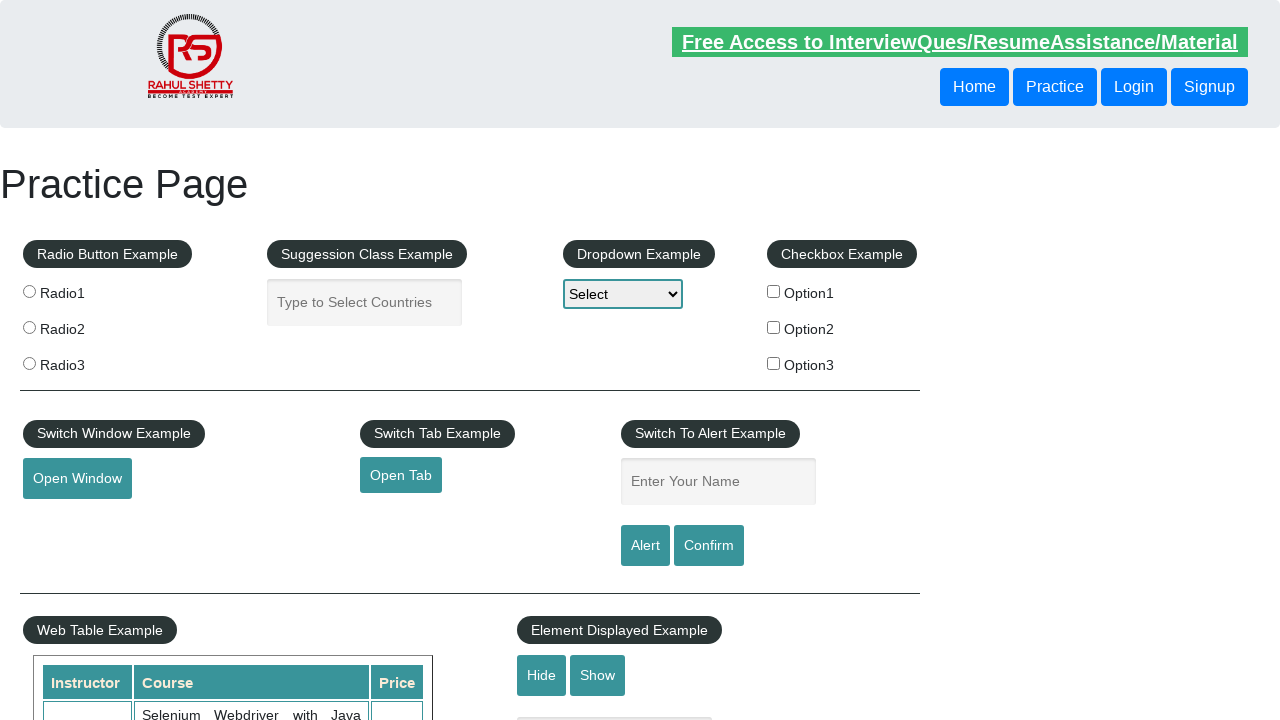

Counted 5 links in first column of footer table
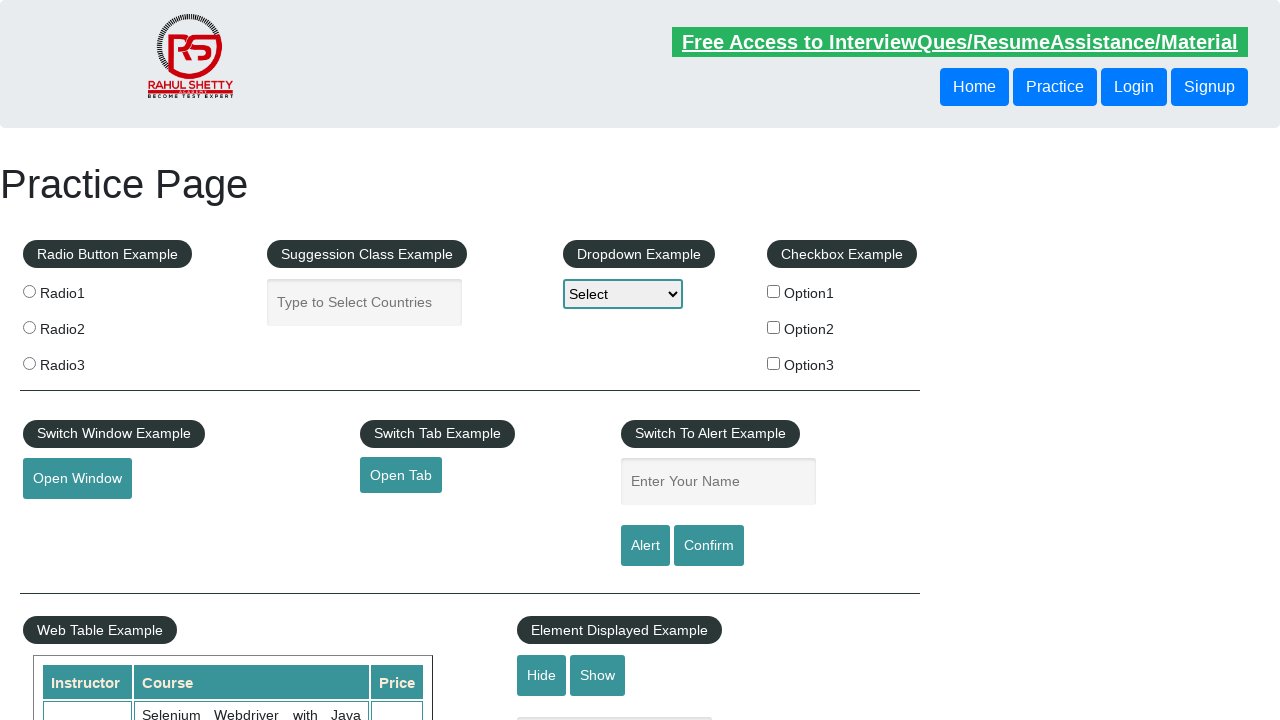

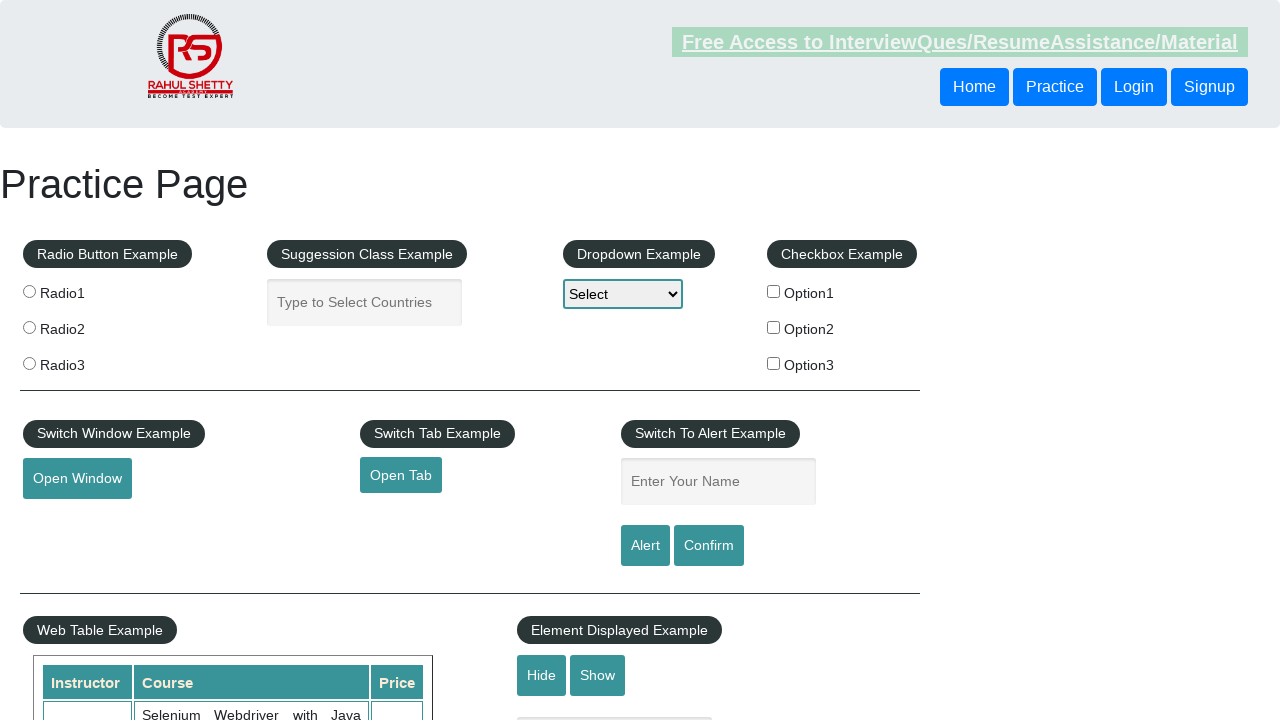